Tests marking all items as completed and then unchecking to clear the complete state

Starting URL: https://demo.playwright.dev/todomvc

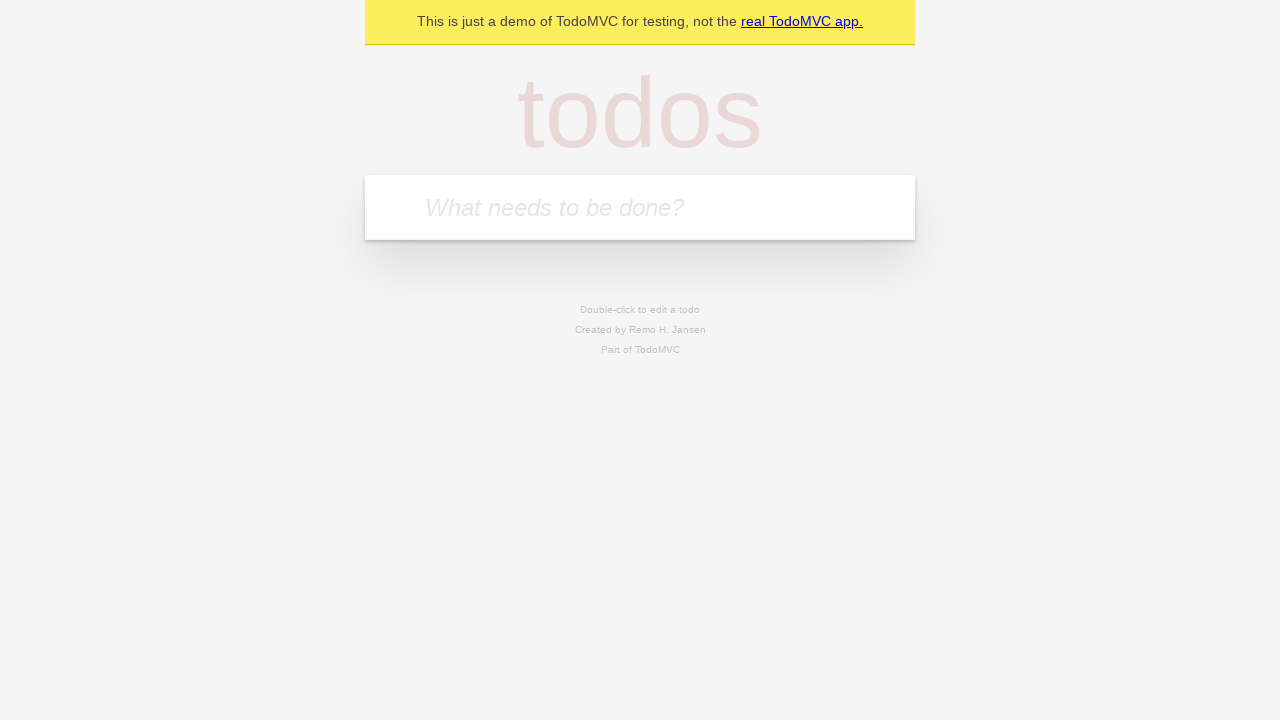

Filled todo input with 'buy some cheese' on internal:attr=[placeholder="What needs to be done?"i]
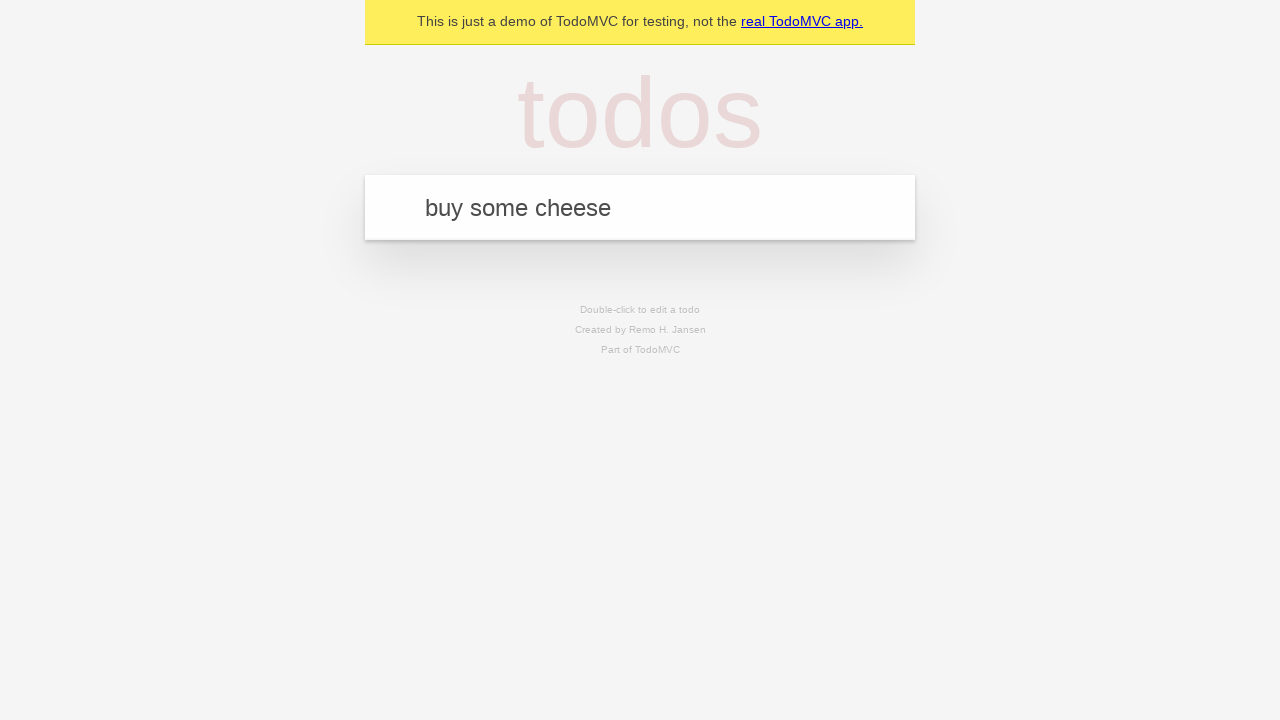

Pressed Enter to add todo item 'buy some cheese' on internal:attr=[placeholder="What needs to be done?"i]
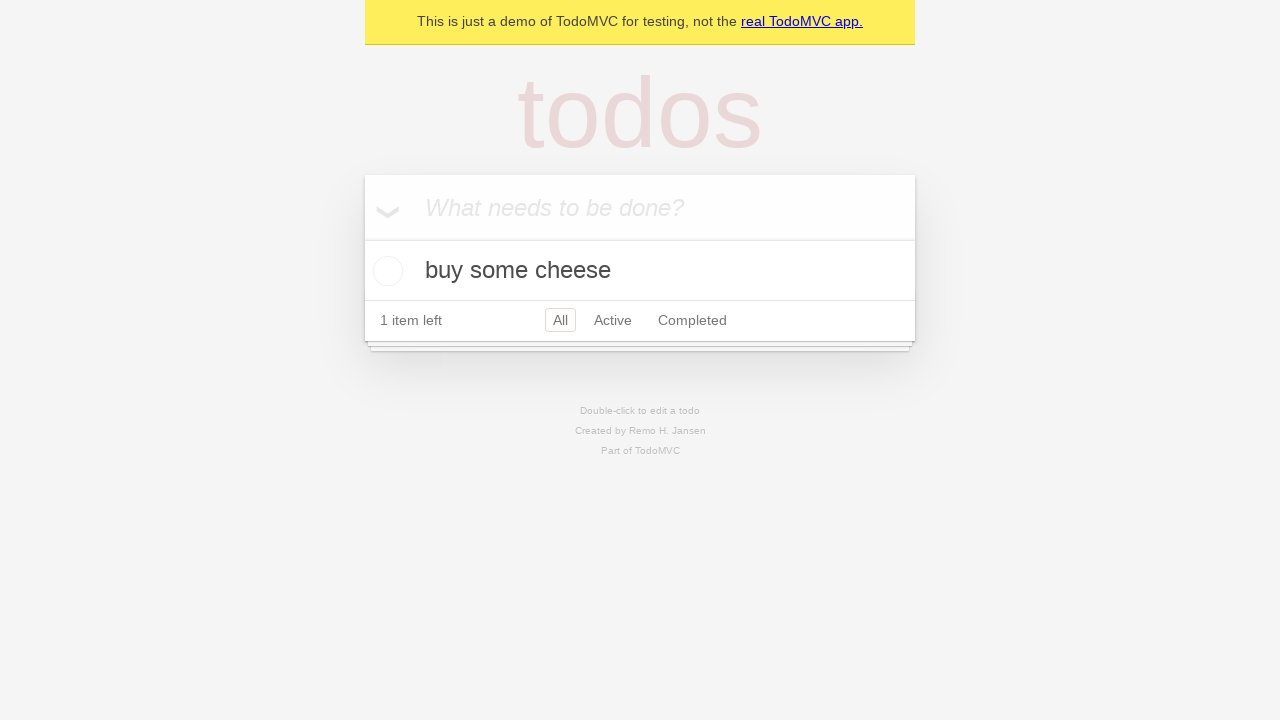

Filled todo input with 'feed the cat' on internal:attr=[placeholder="What needs to be done?"i]
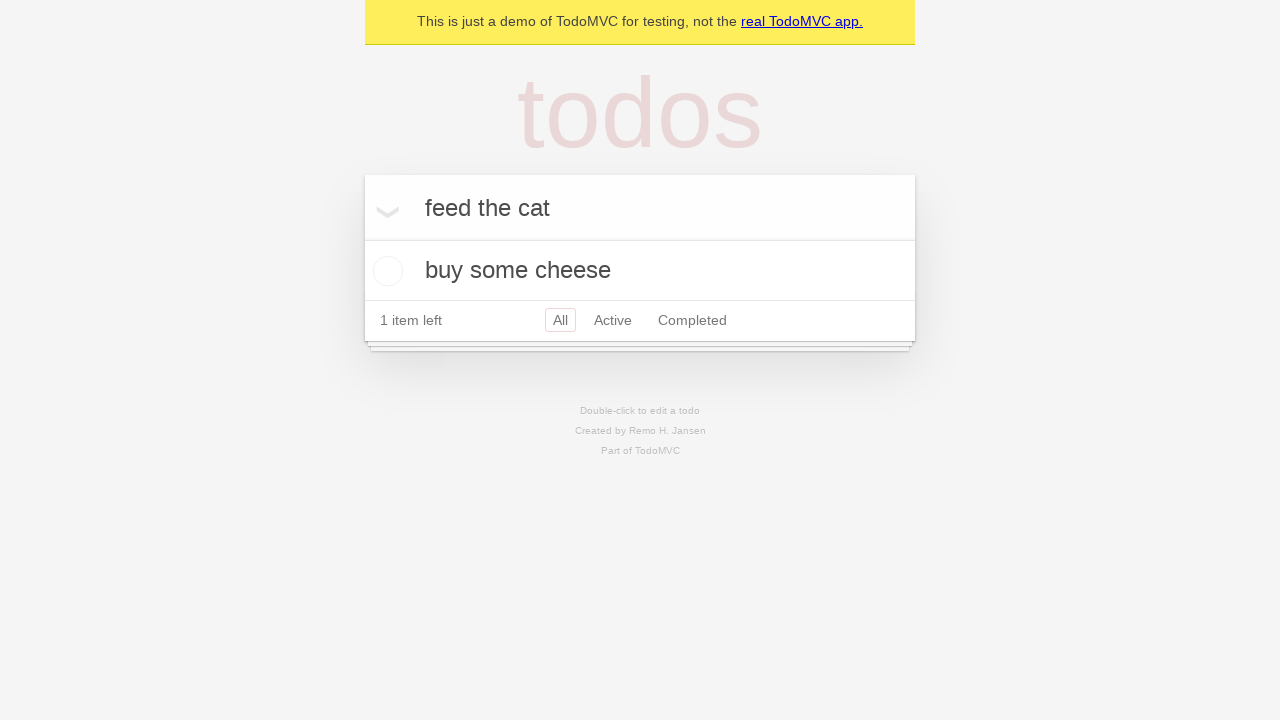

Pressed Enter to add todo item 'feed the cat' on internal:attr=[placeholder="What needs to be done?"i]
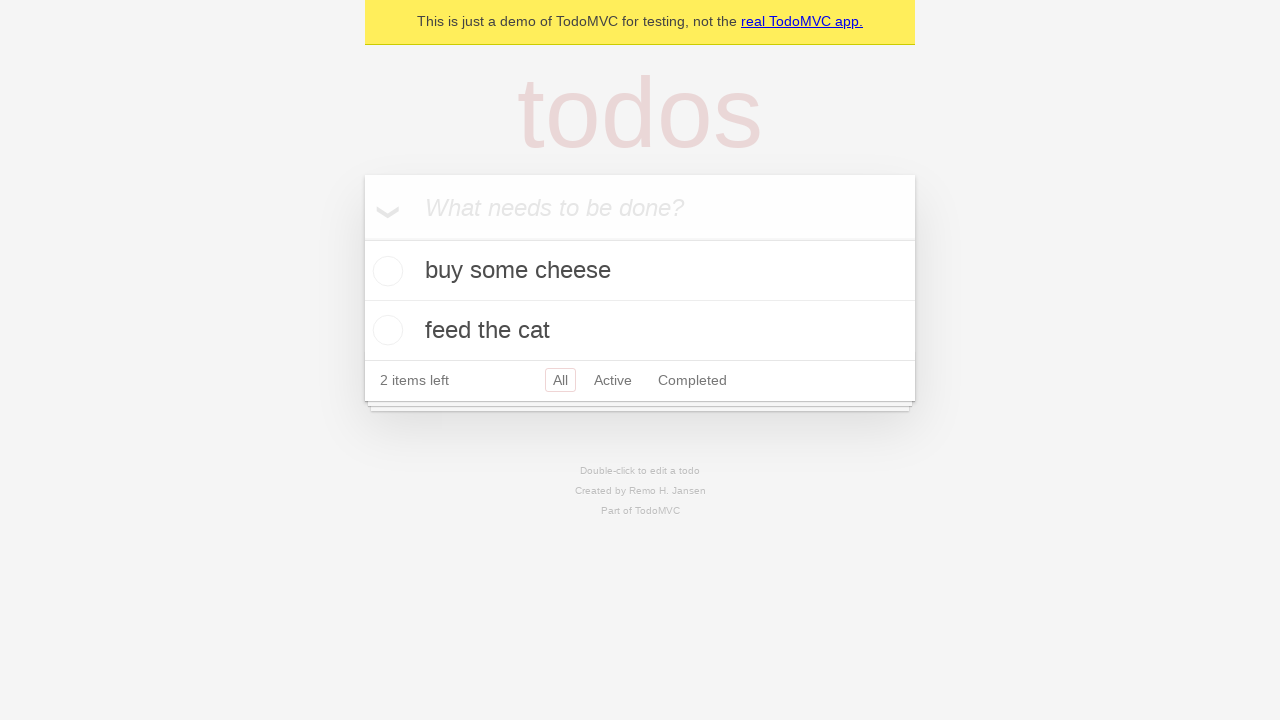

Filled todo input with 'book a doctors appointment' on internal:attr=[placeholder="What needs to be done?"i]
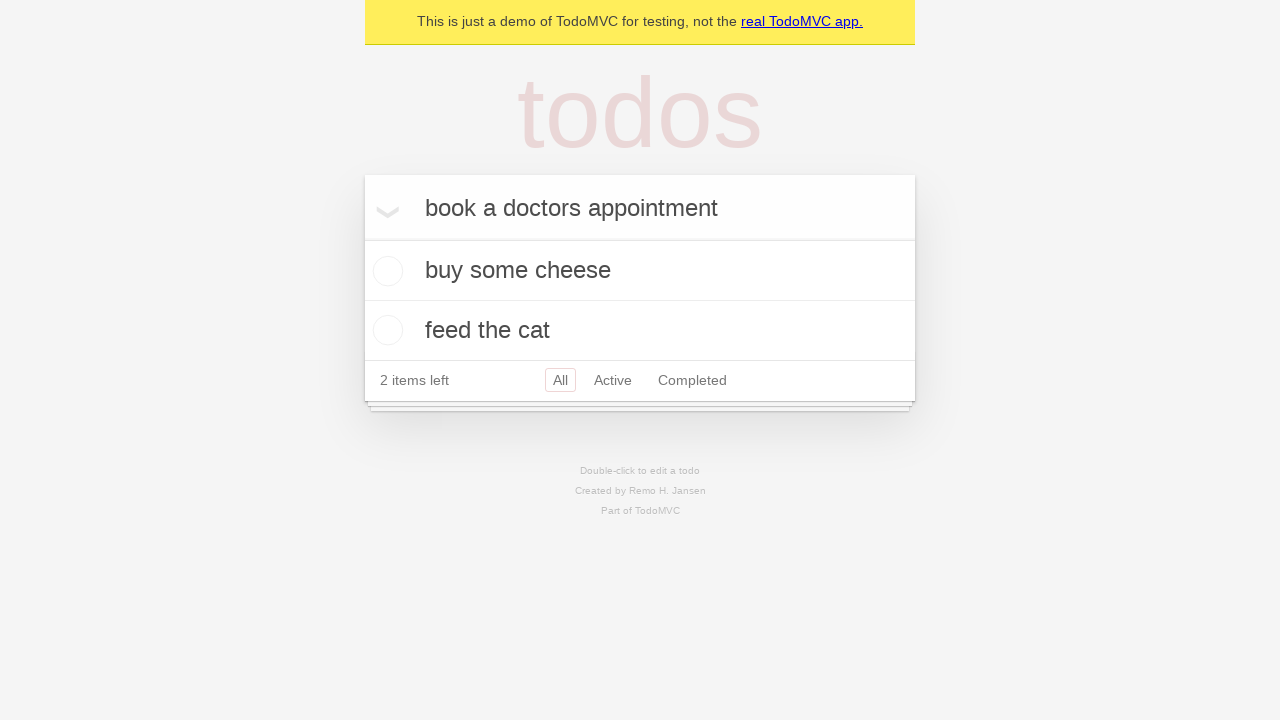

Pressed Enter to add todo item 'book a doctors appointment' on internal:attr=[placeholder="What needs to be done?"i]
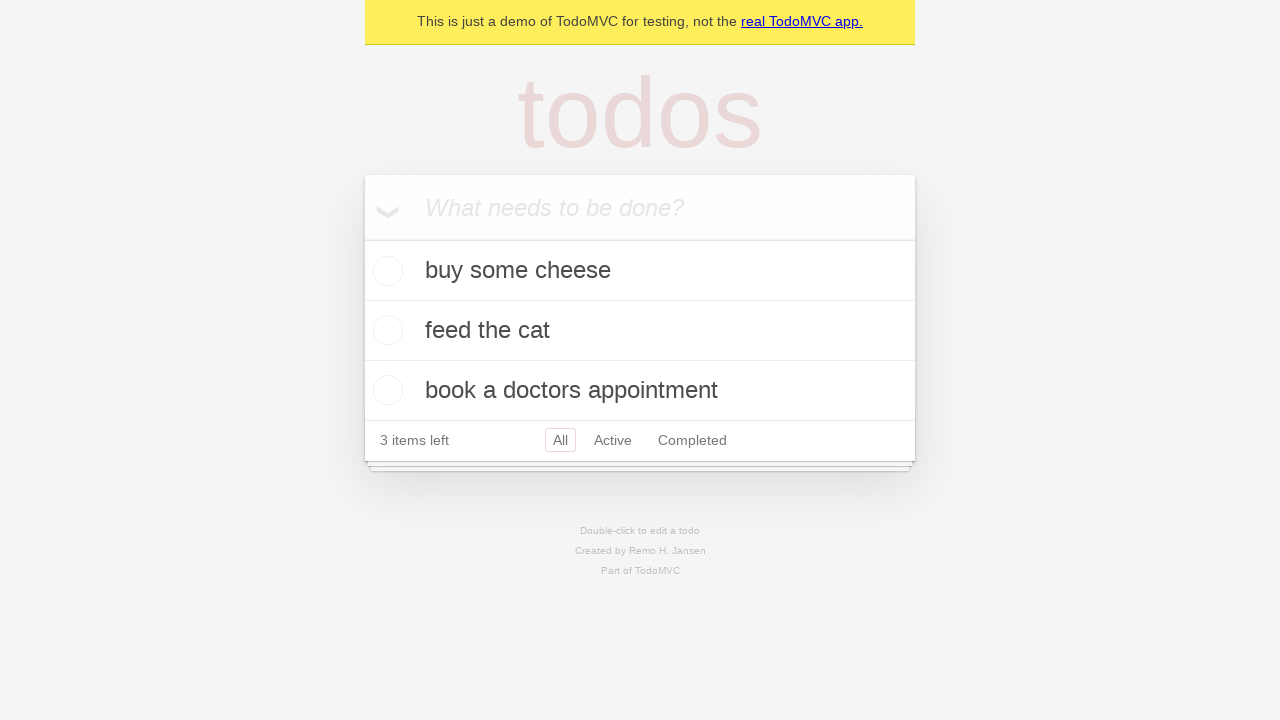

Waited for all 3 todo items to be added to the page
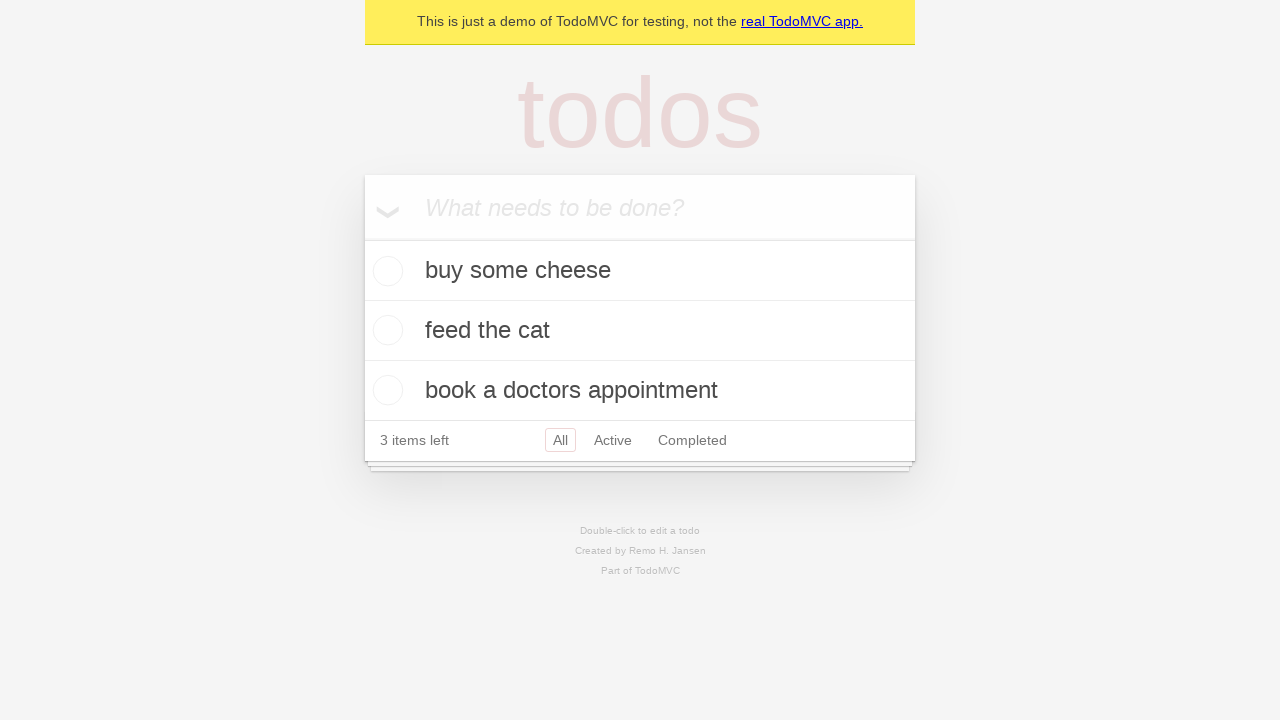

Marked all items as complete using toggle all checkbox at (362, 238) on internal:label="Mark all as complete"i
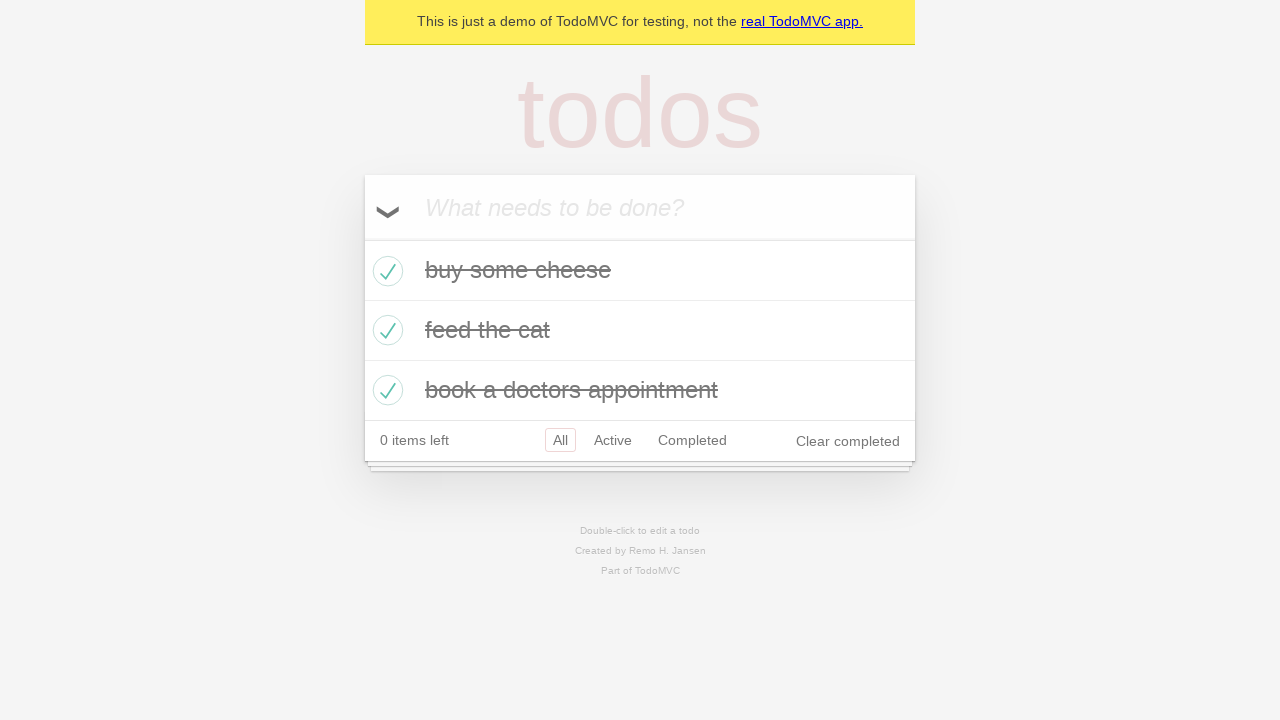

Unchecked toggle all to clear complete state of all items at (362, 238) on internal:label="Mark all as complete"i
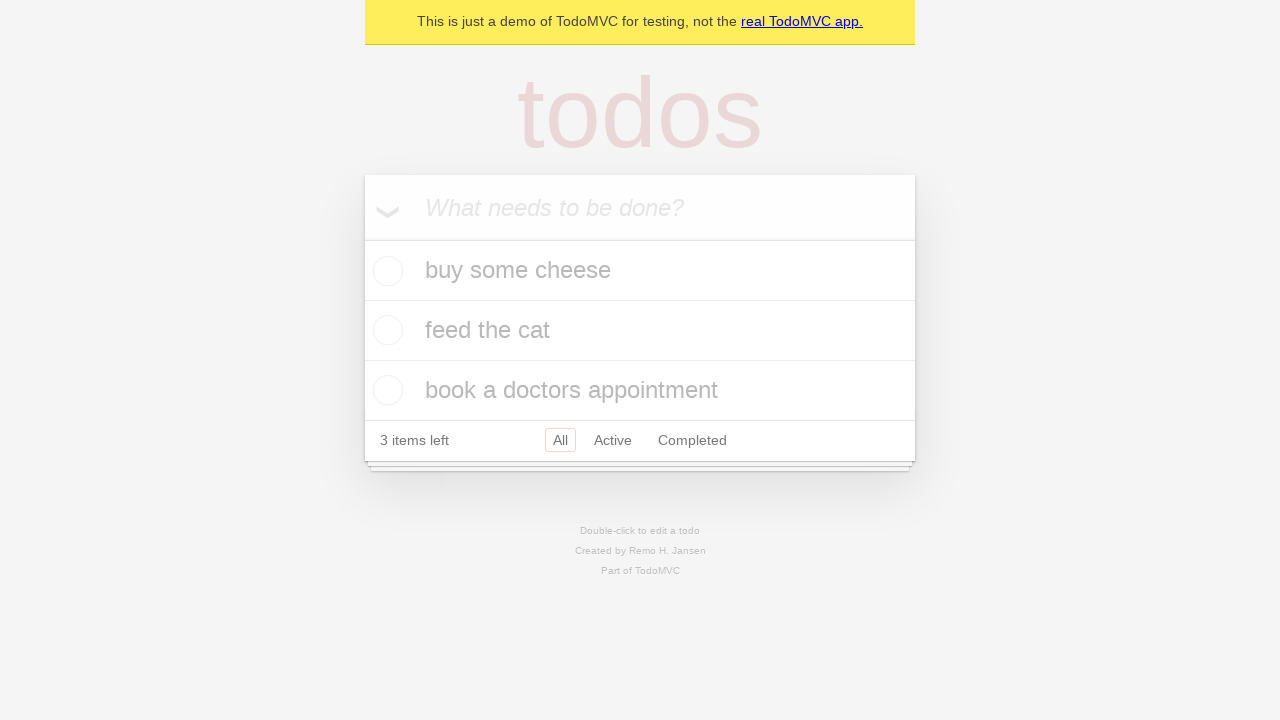

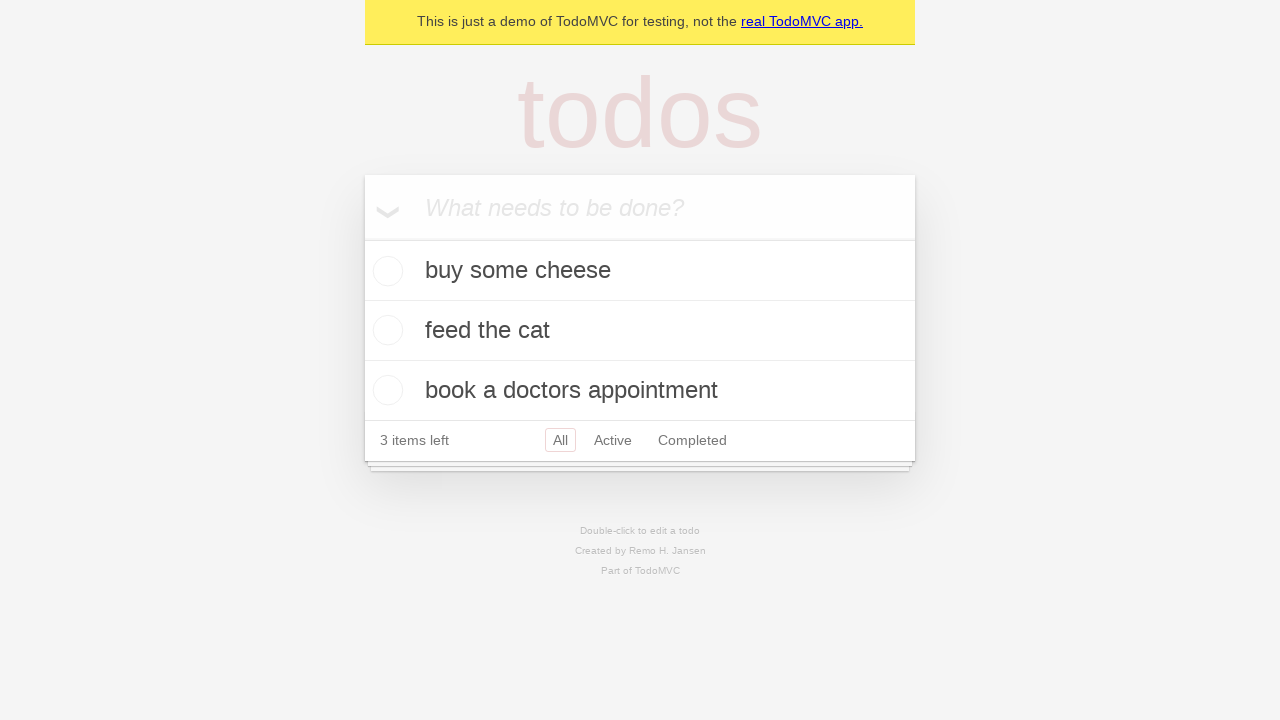